Clicks the Warning button on the Formy buttons page

Starting URL: https://formy-project.herokuapp.com/buttons#

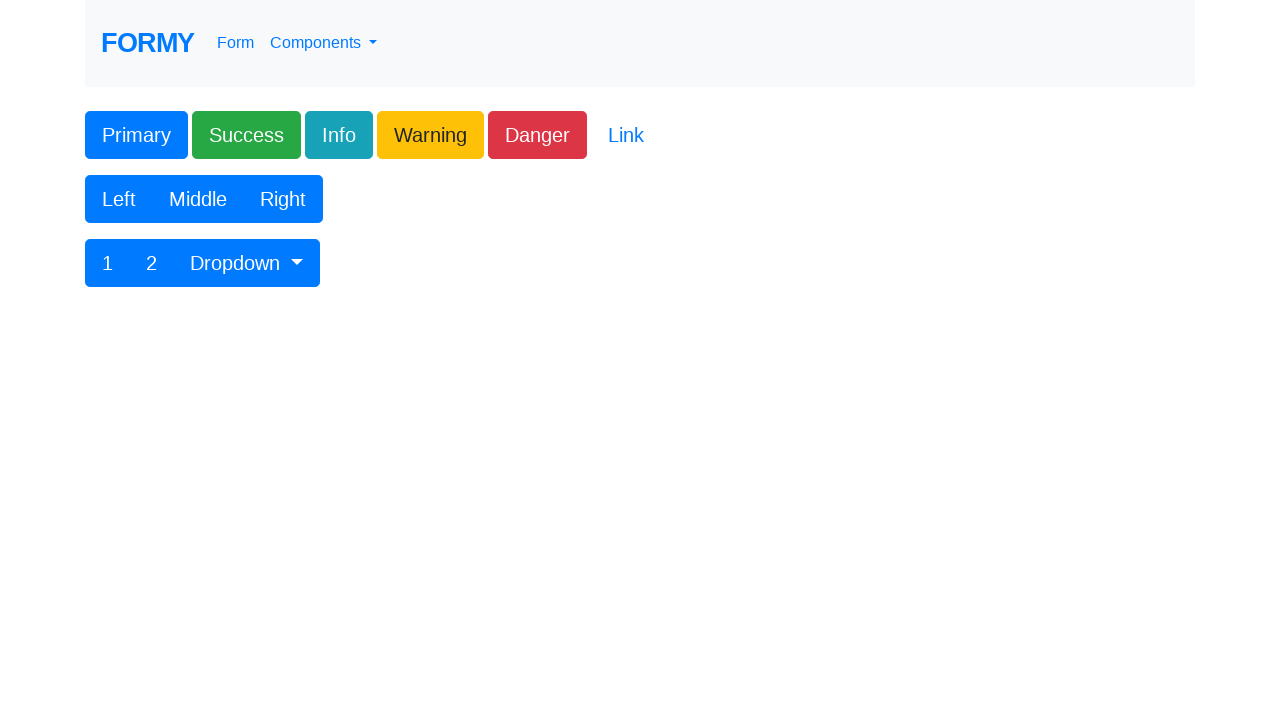

Clicked the Warning button on the Formy buttons page at (430, 135) on .btn-warning
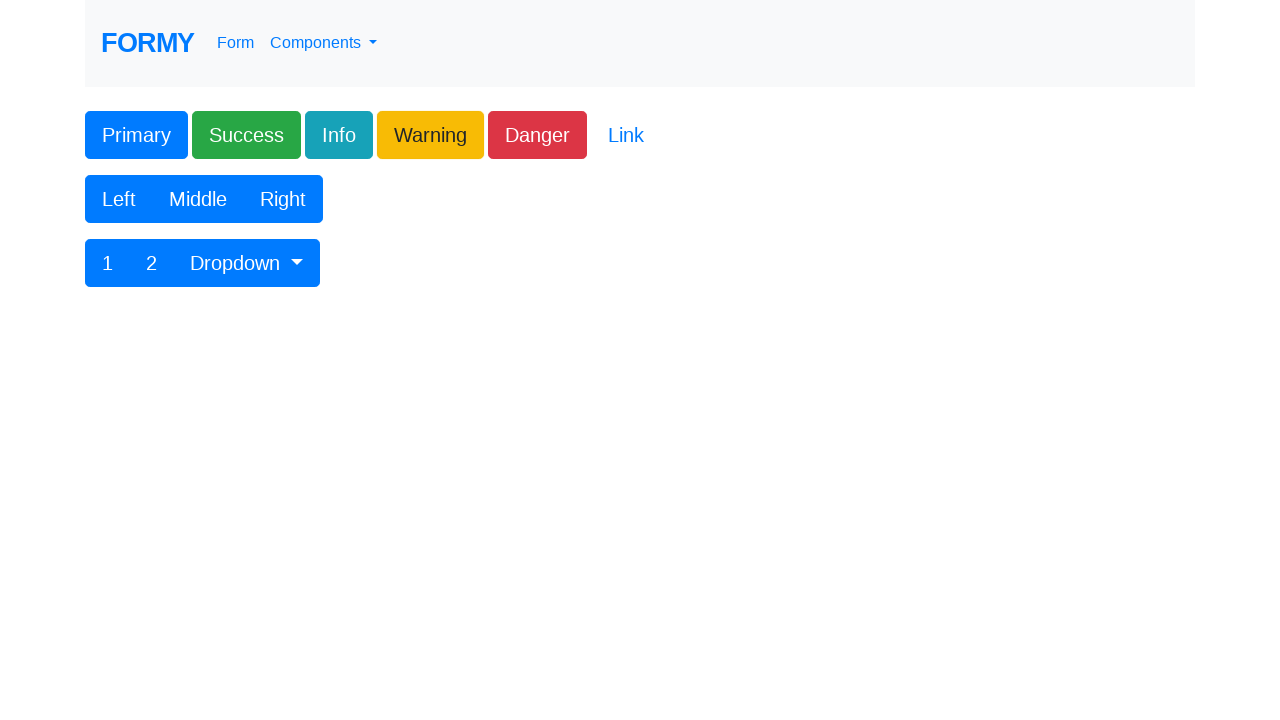

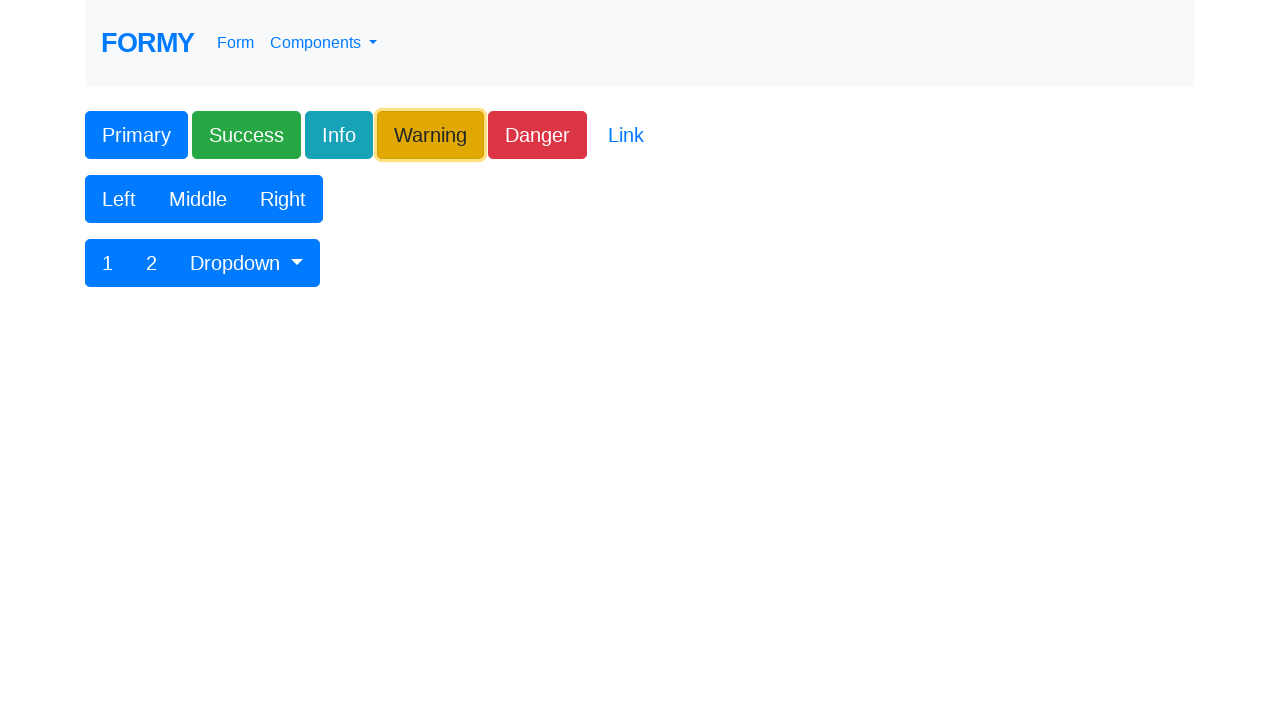